Navigates to the Select Menu page under Widgets and selects "Green" from the old style select dropdown

Starting URL: https://demoqa.com/

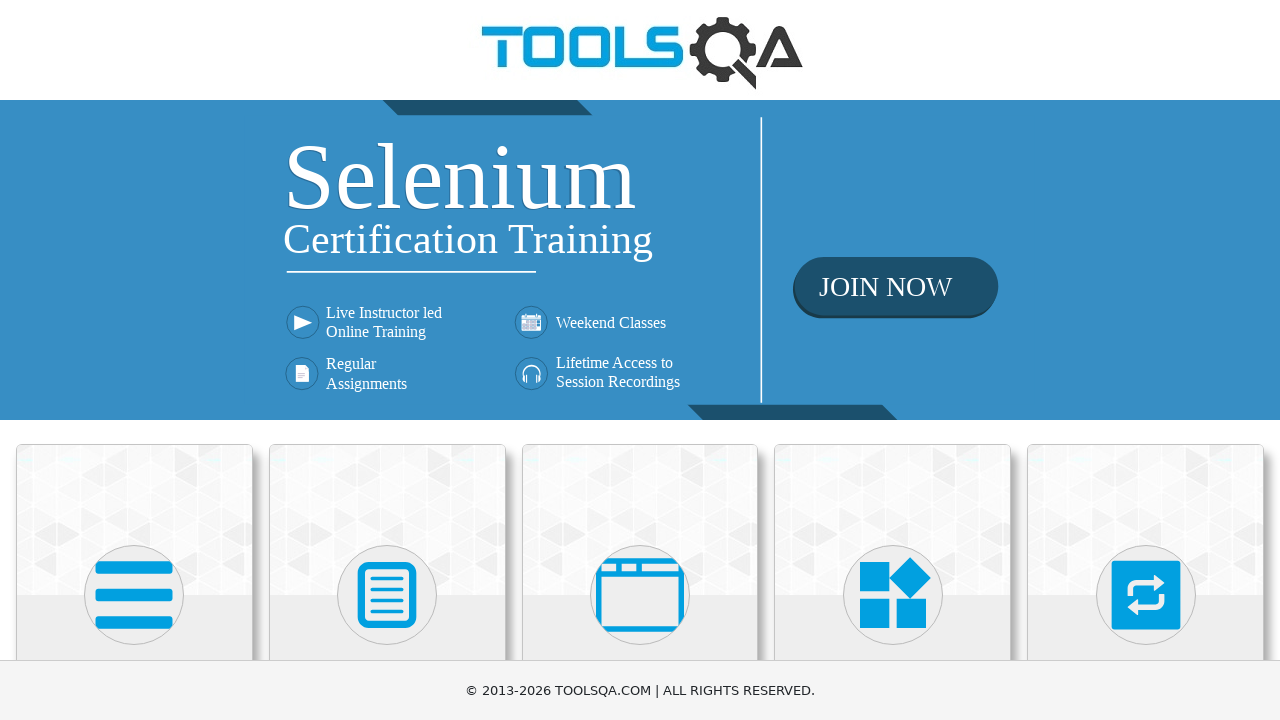

Clicked on Widgets category card at (893, 520) on div.card:has-text('Widgets')
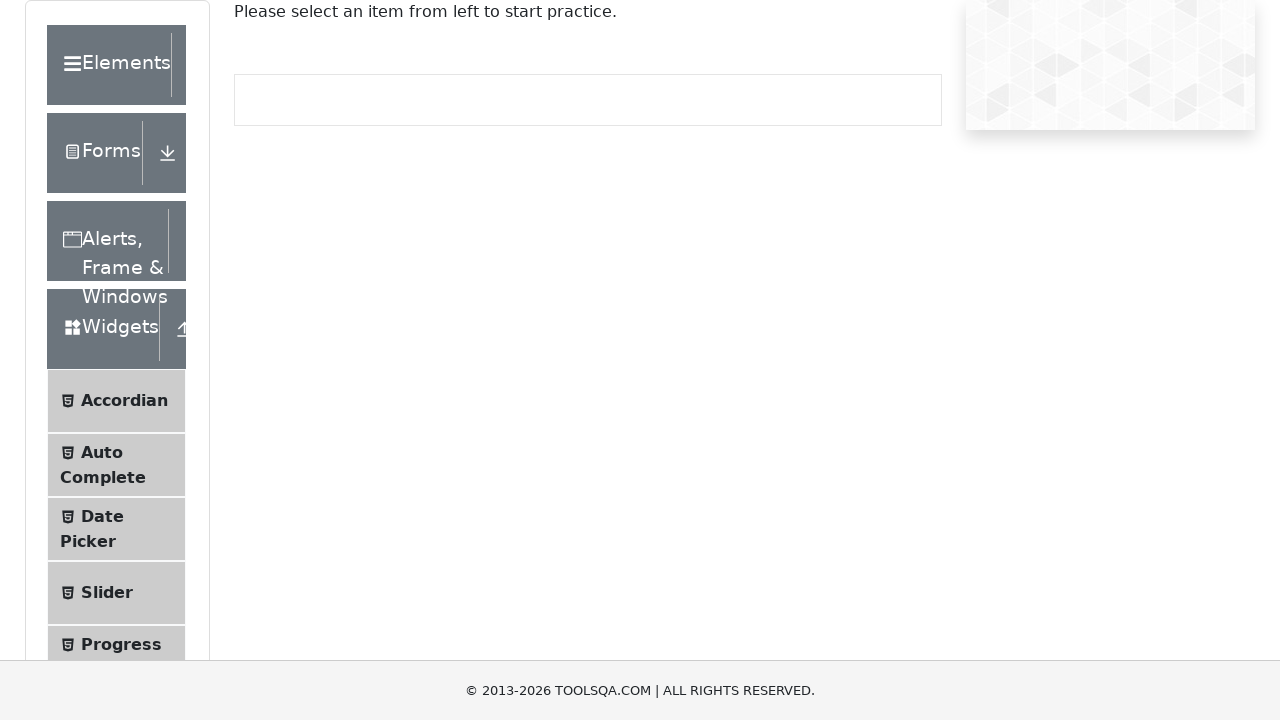

Clicked on Select Menu in the sidebar at (109, 374) on text=Select Menu
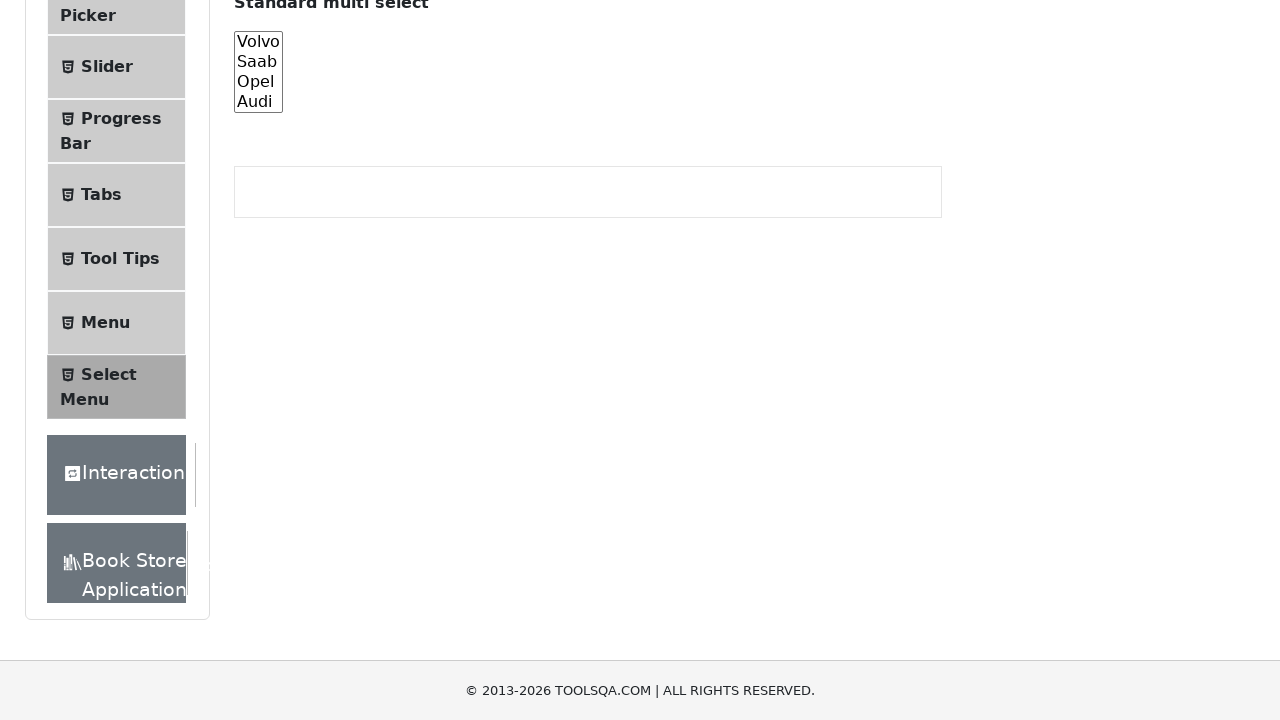

Select Menu page loaded and became visible
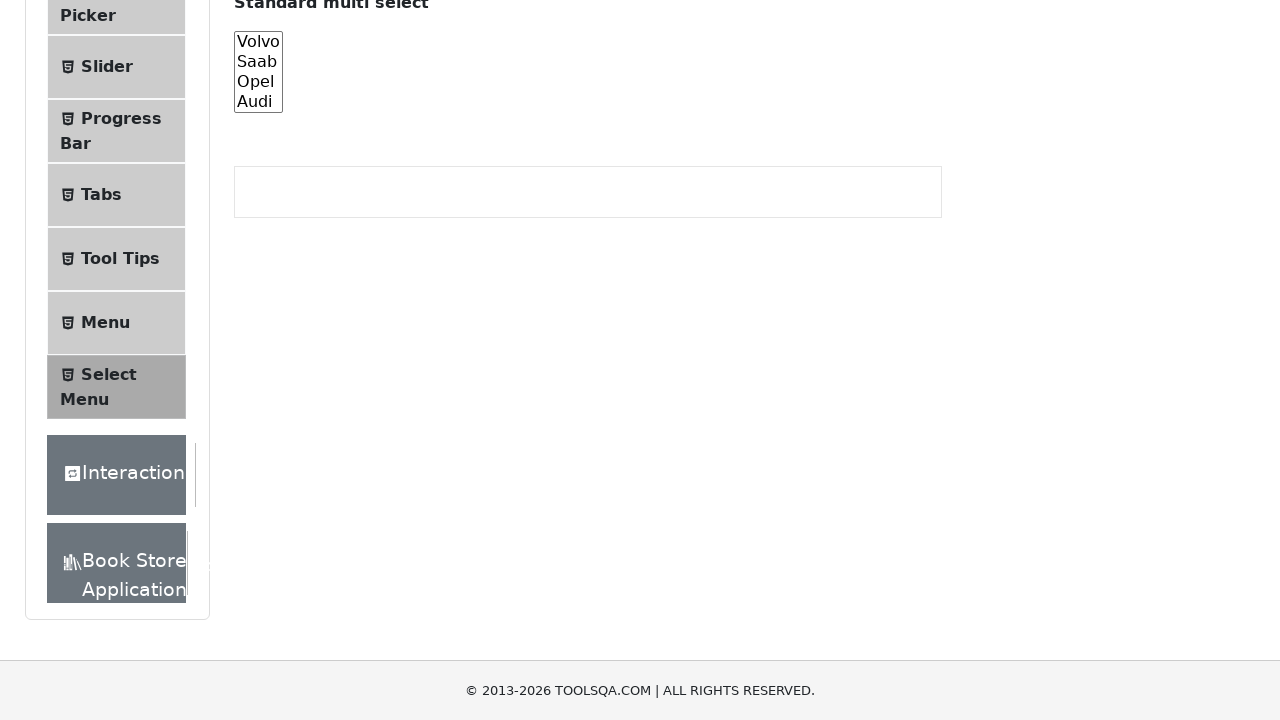

Selected 'Green' from the old style select dropdown on #oldSelectMenu
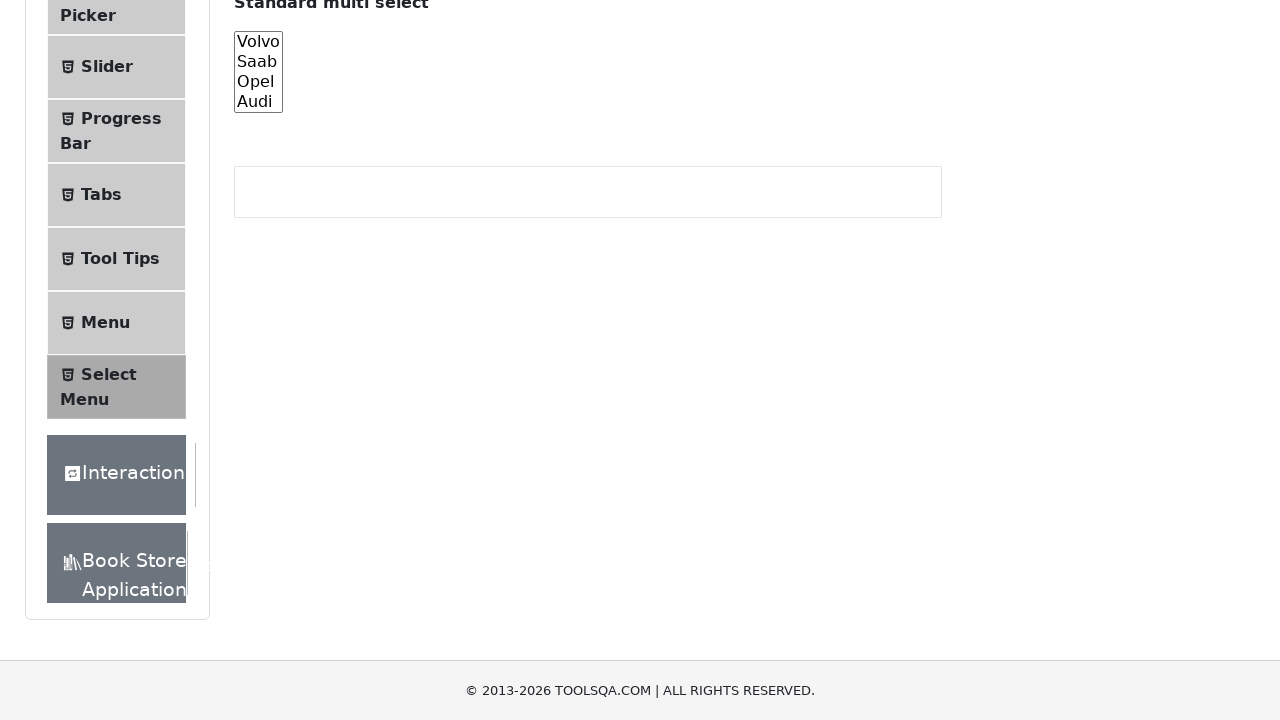

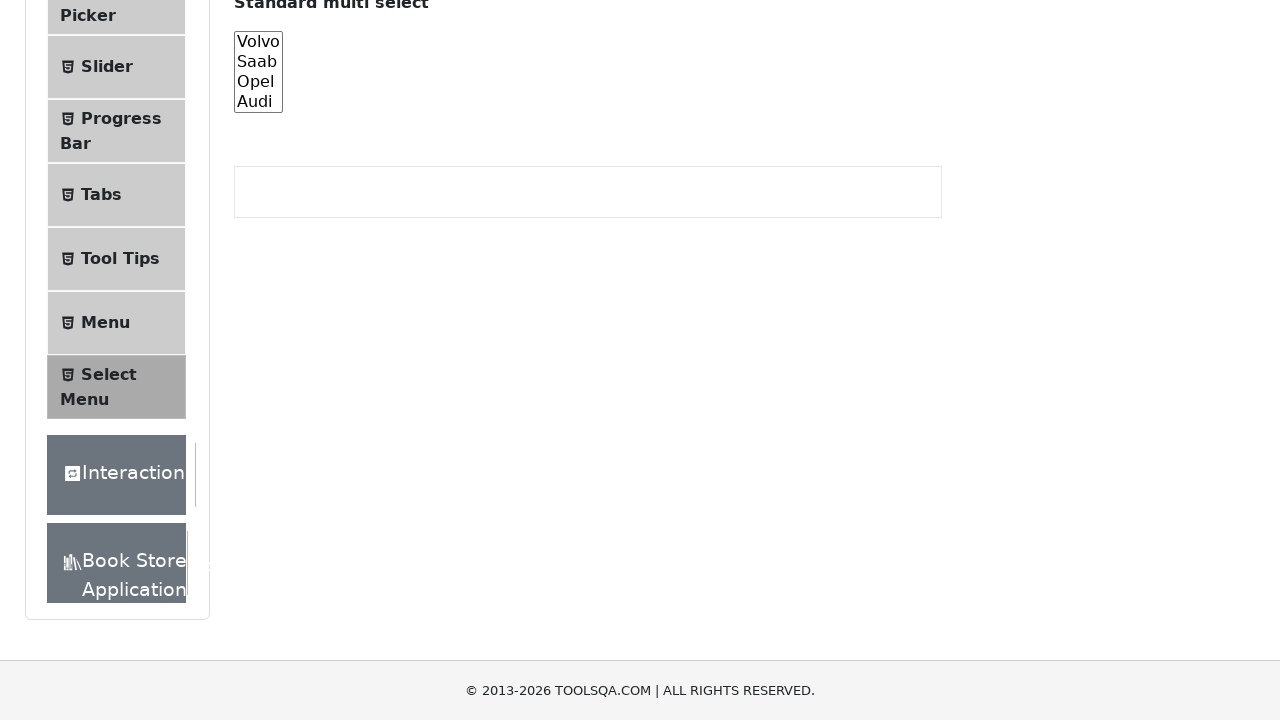